Tests calendar/date picker functionality by selecting a specific date (June 15, 2027) through the calendar navigation interface and verifying the selected values

Starting URL: https://rahulshettyacademy.com/seleniumPractise/#/offers

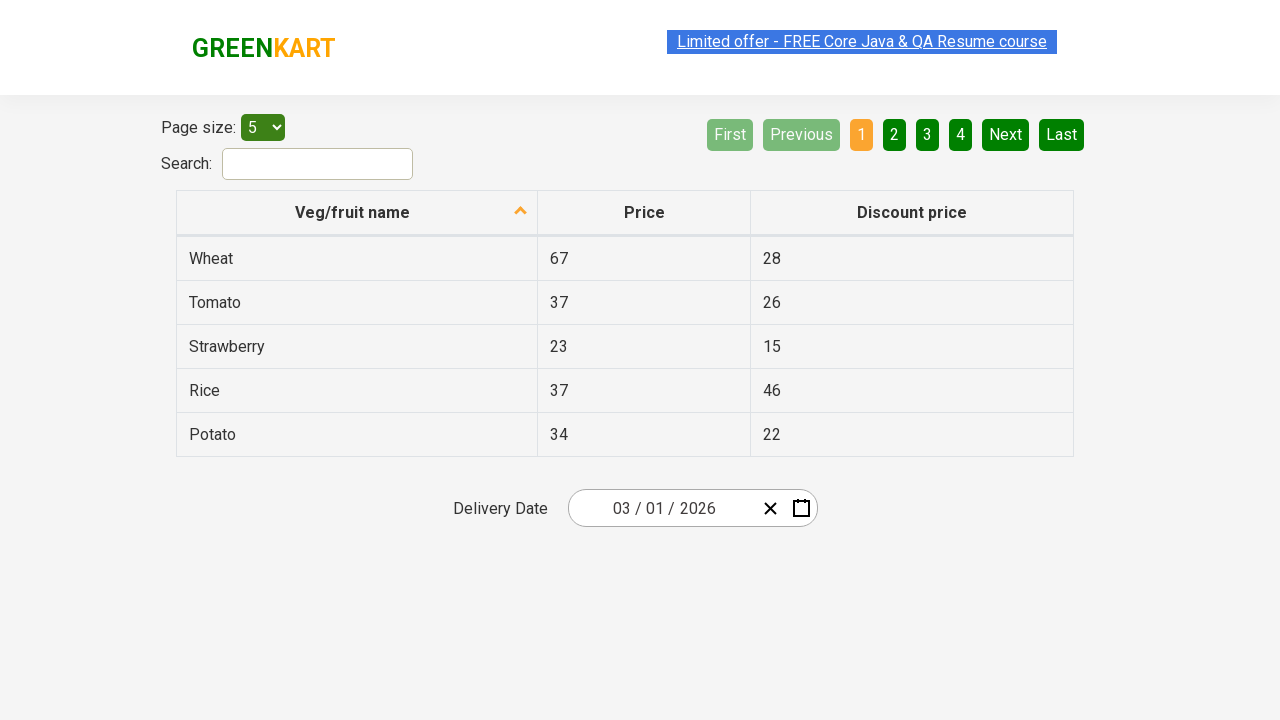

Clicked date picker input group to open calendar at (662, 508) on .react-date-picker__inputGroup
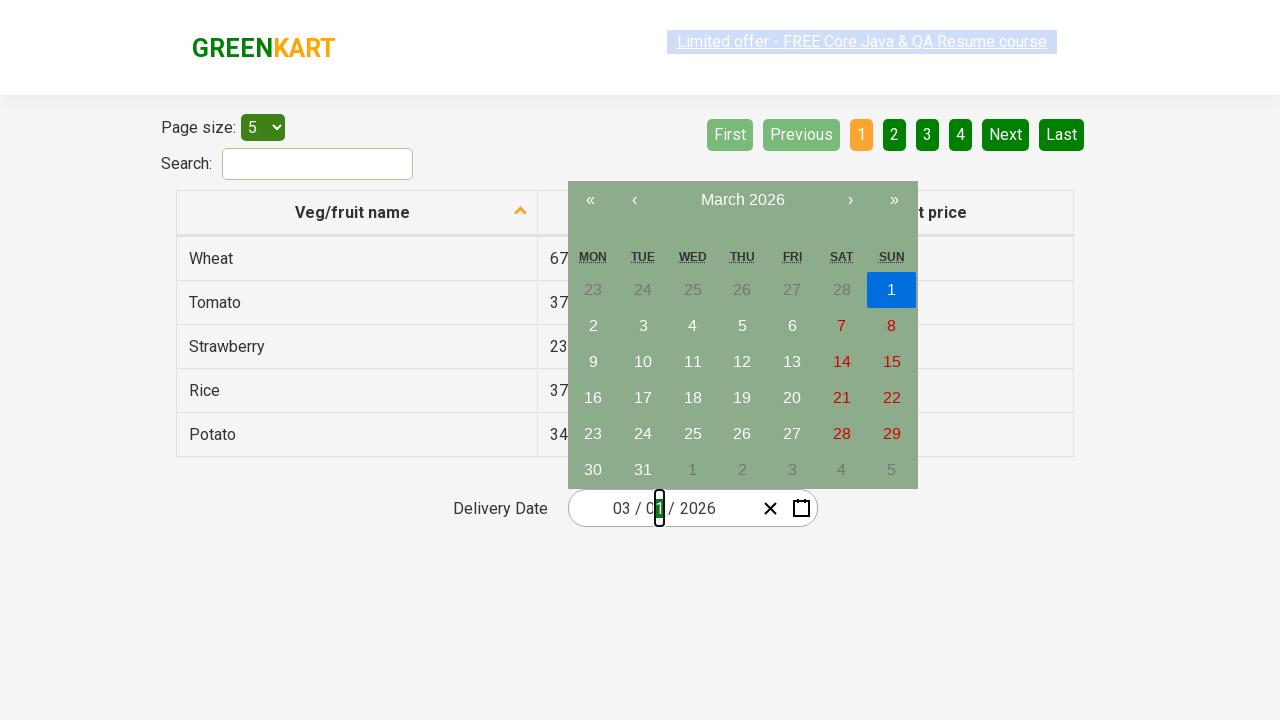

Clicked navigation label to view months at (742, 200) on .react-calendar__navigation__label
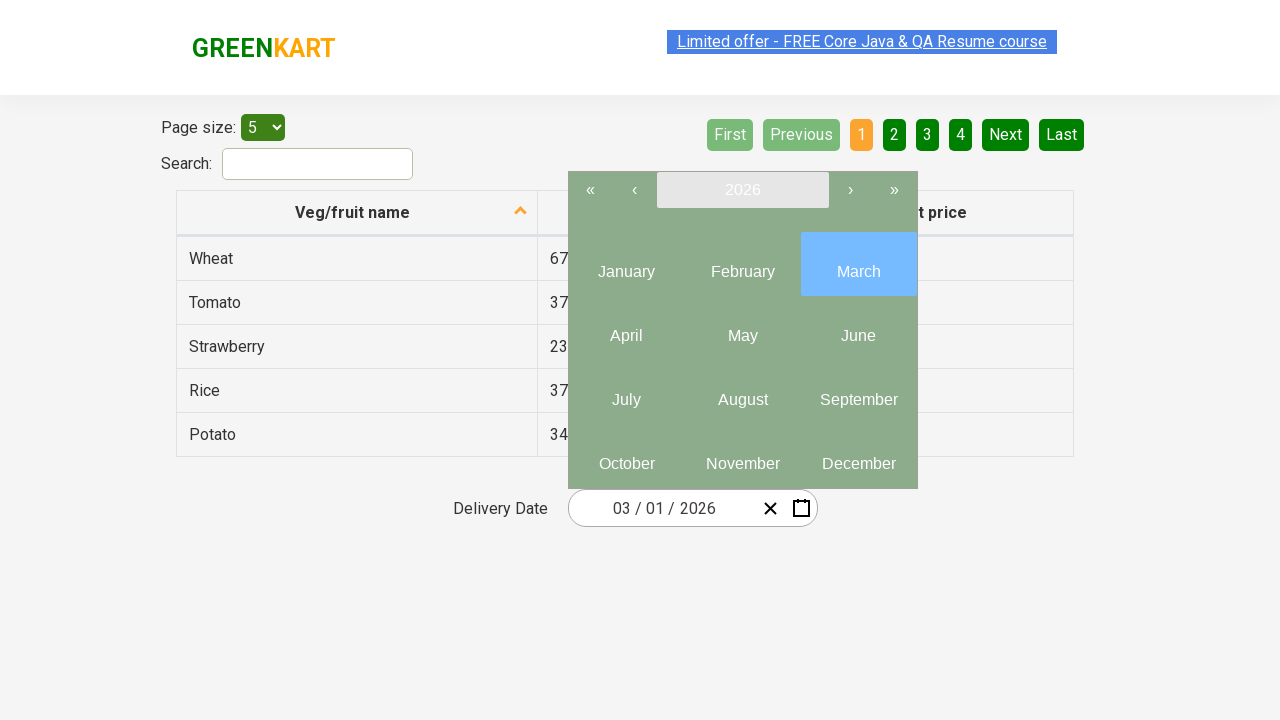

Clicked navigation label again to view years at (742, 190) on .react-calendar__navigation__label
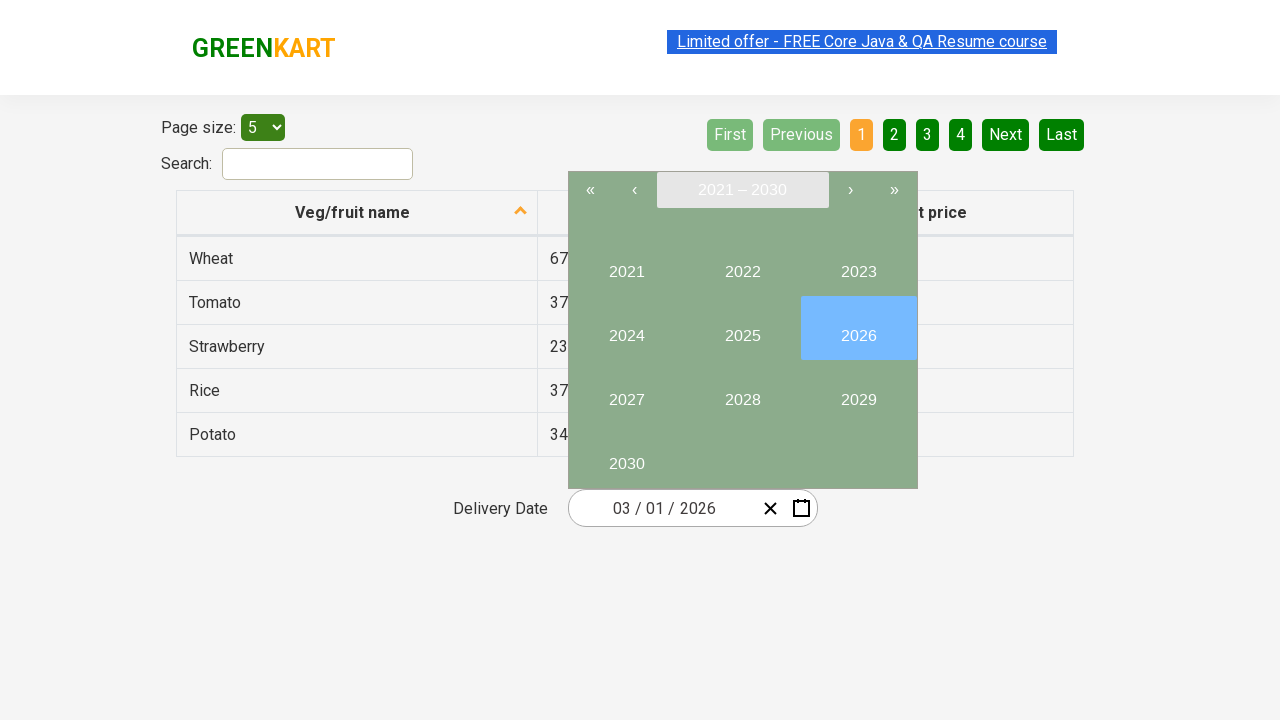

Selected year 2027 at (626, 392) on xpath=//button[text()='2027']
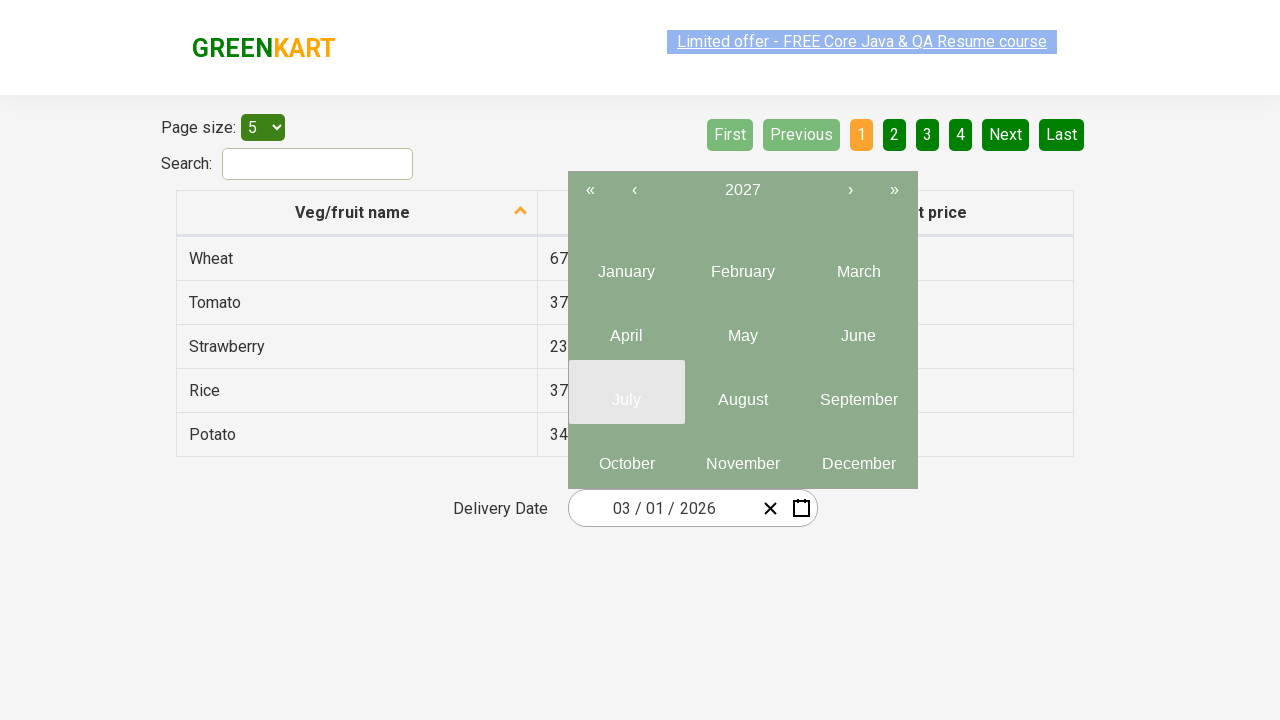

Selected June (month 6) at (858, 328) on .react-calendar__year-view__months__month >> nth=5
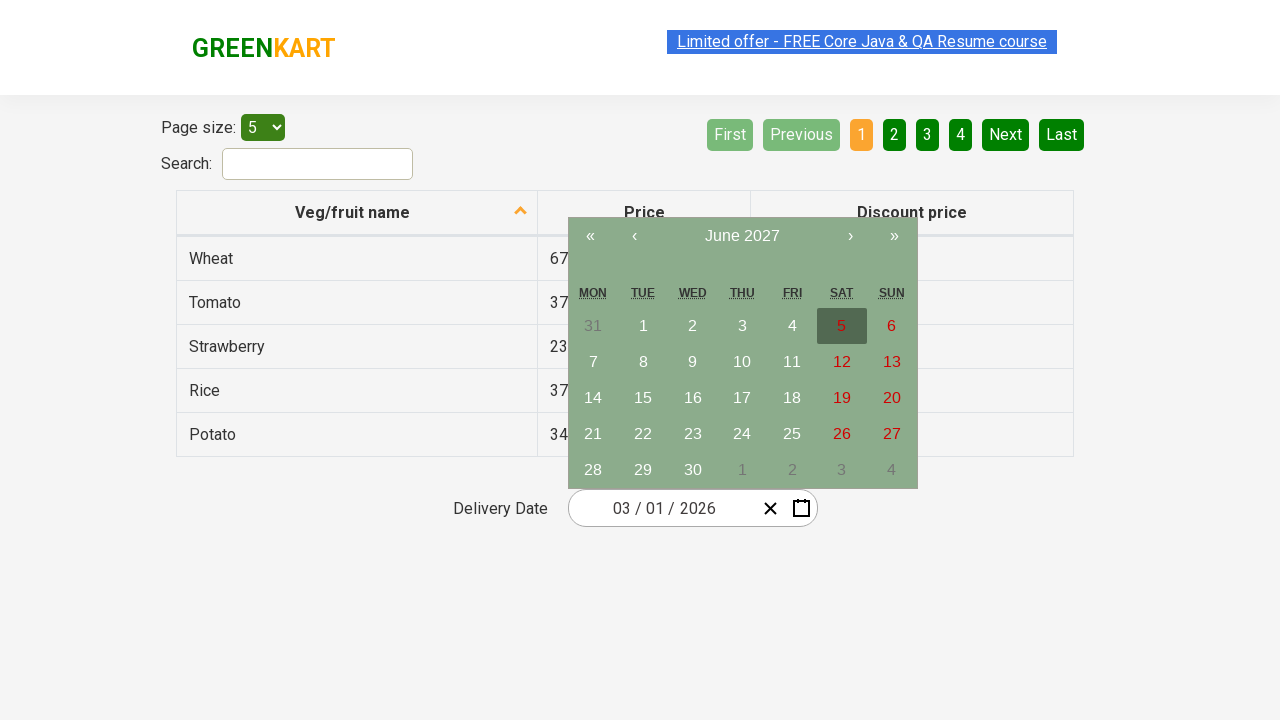

Selected date 15 from calendar at (643, 398) on xpath=//abbr[text()='15']
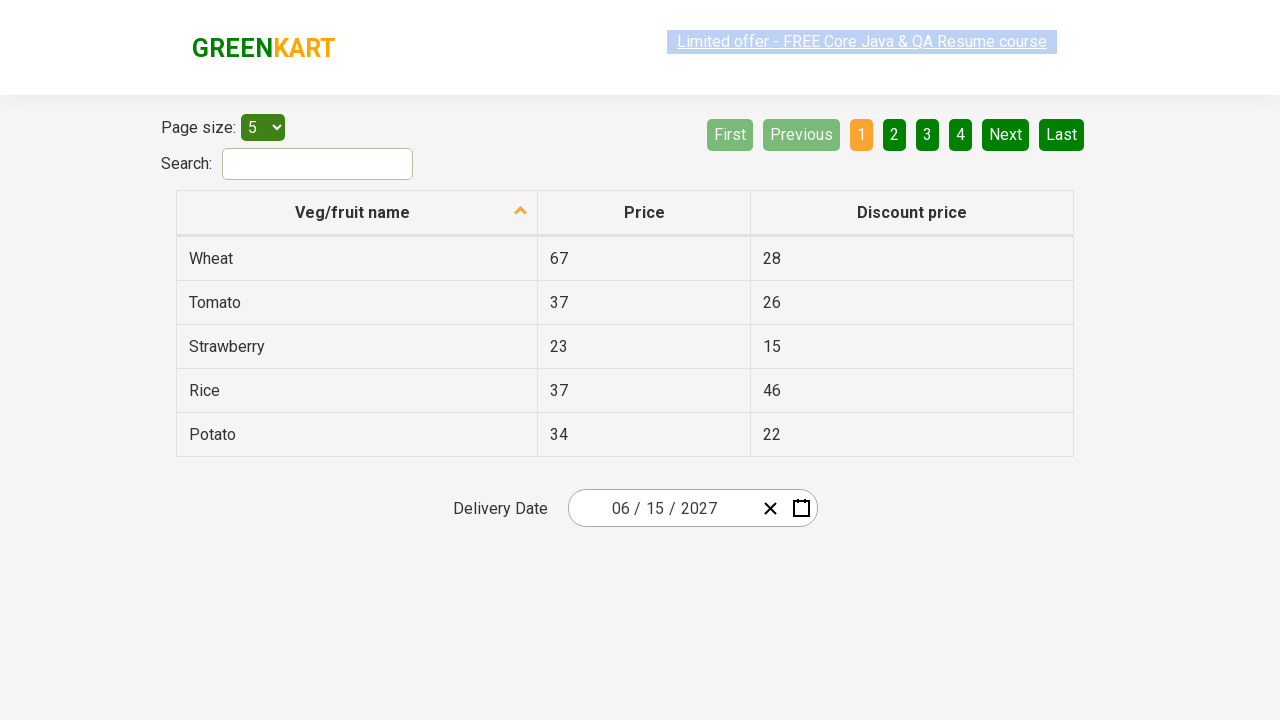

Date inputs updated with selected date June 15, 2027
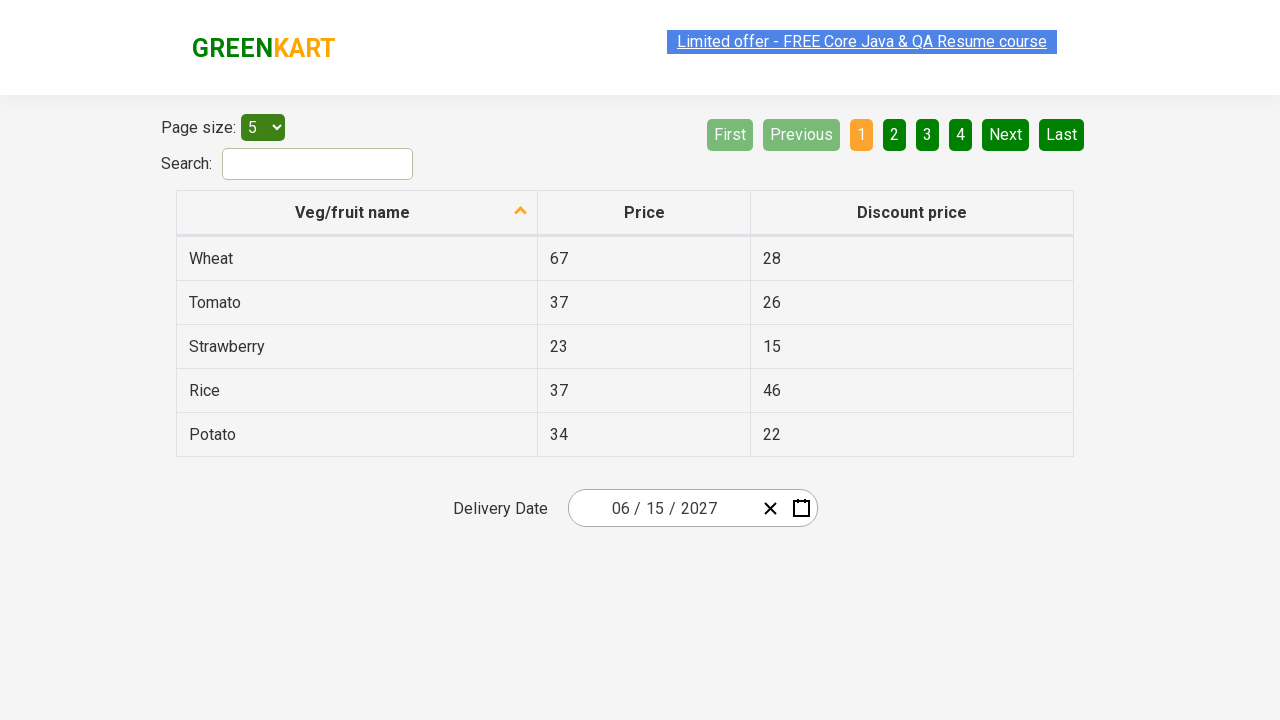

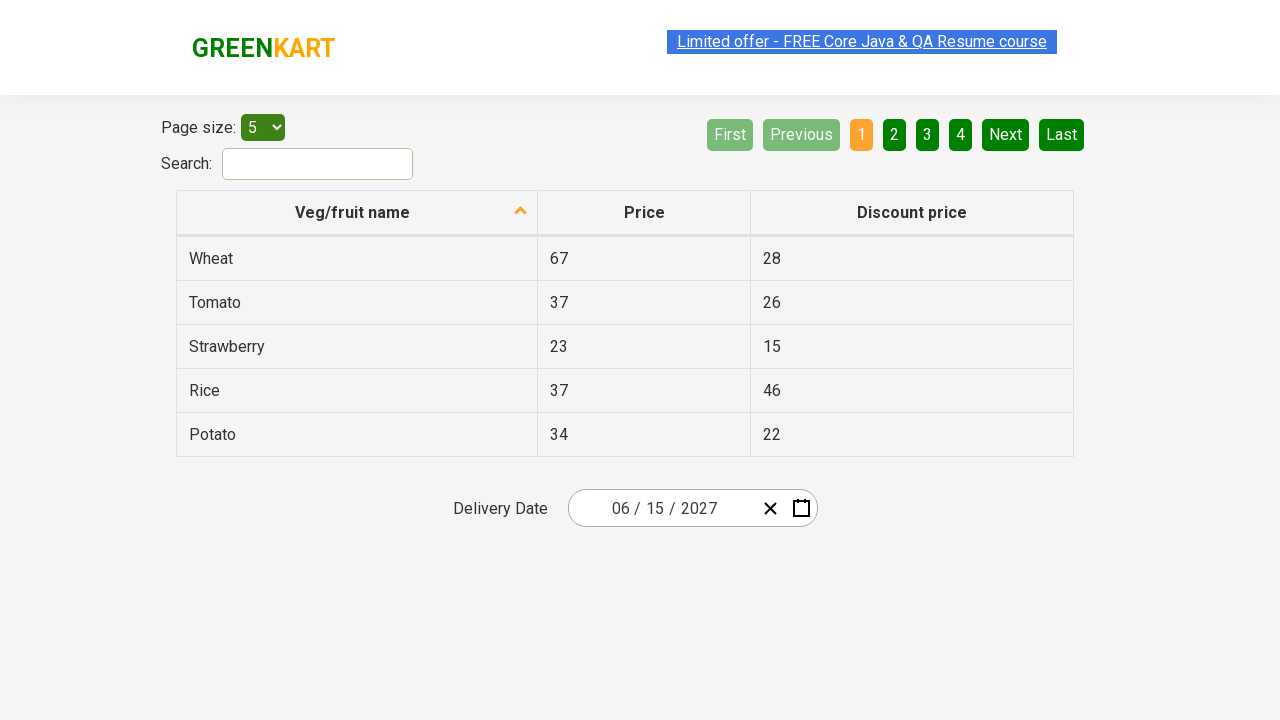